Tests filtering to display only active (non-completed) todo items

Starting URL: https://demo.playwright.dev/todomvc

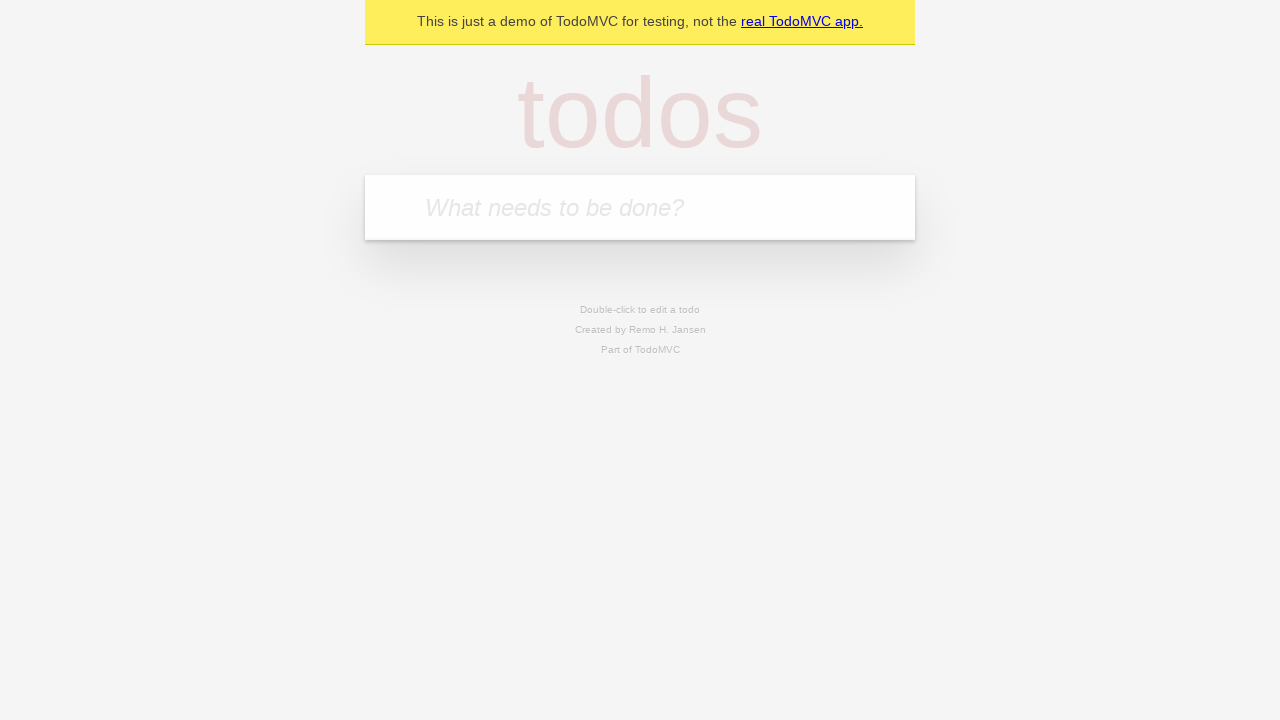

Filled todo input with 'buy some cheese' on internal:attr=[placeholder="What needs to be done?"i]
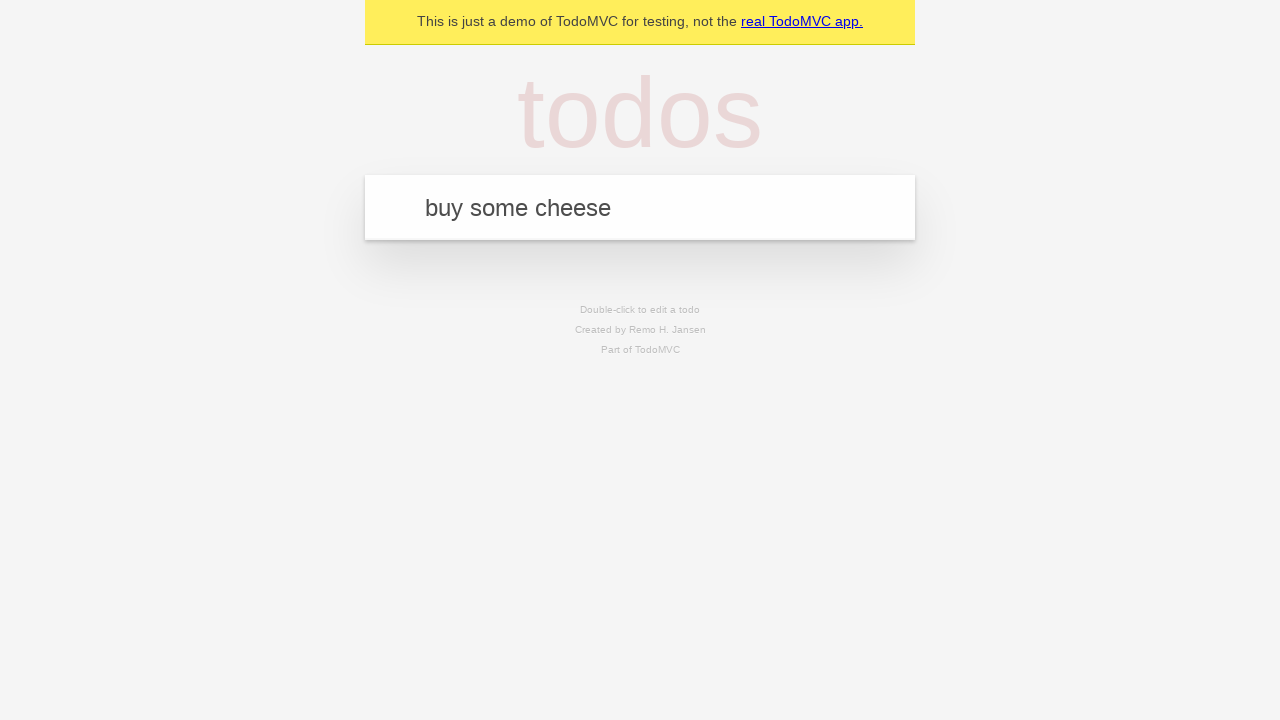

Pressed Enter to add 'buy some cheese' to todo list on internal:attr=[placeholder="What needs to be done?"i]
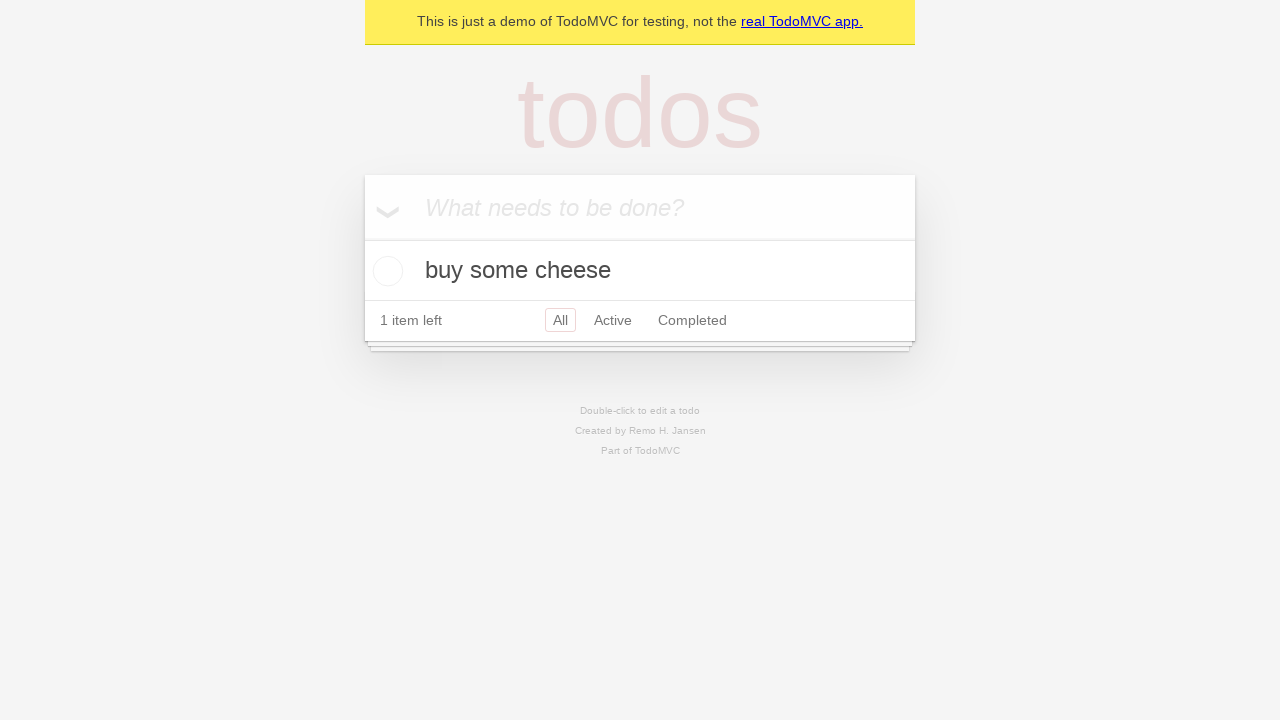

Filled todo input with 'feed the cat' on internal:attr=[placeholder="What needs to be done?"i]
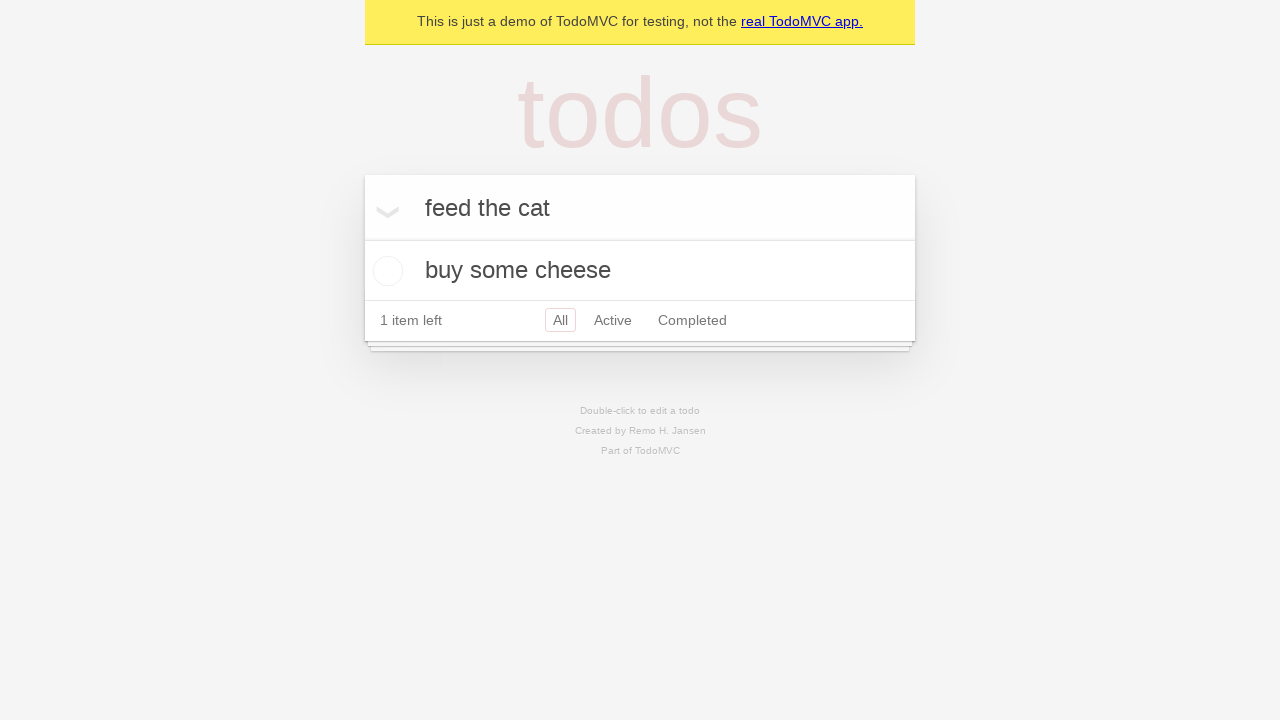

Pressed Enter to add 'feed the cat' to todo list on internal:attr=[placeholder="What needs to be done?"i]
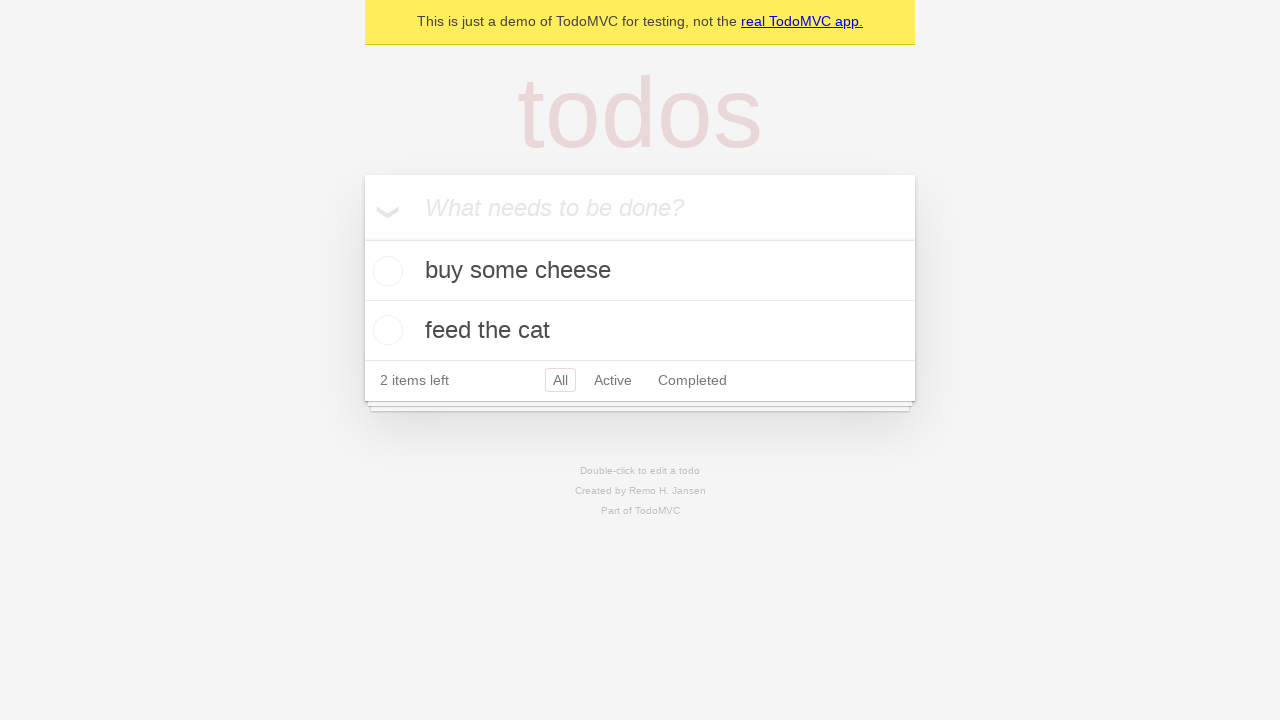

Filled todo input with 'book a doctors appointment' on internal:attr=[placeholder="What needs to be done?"i]
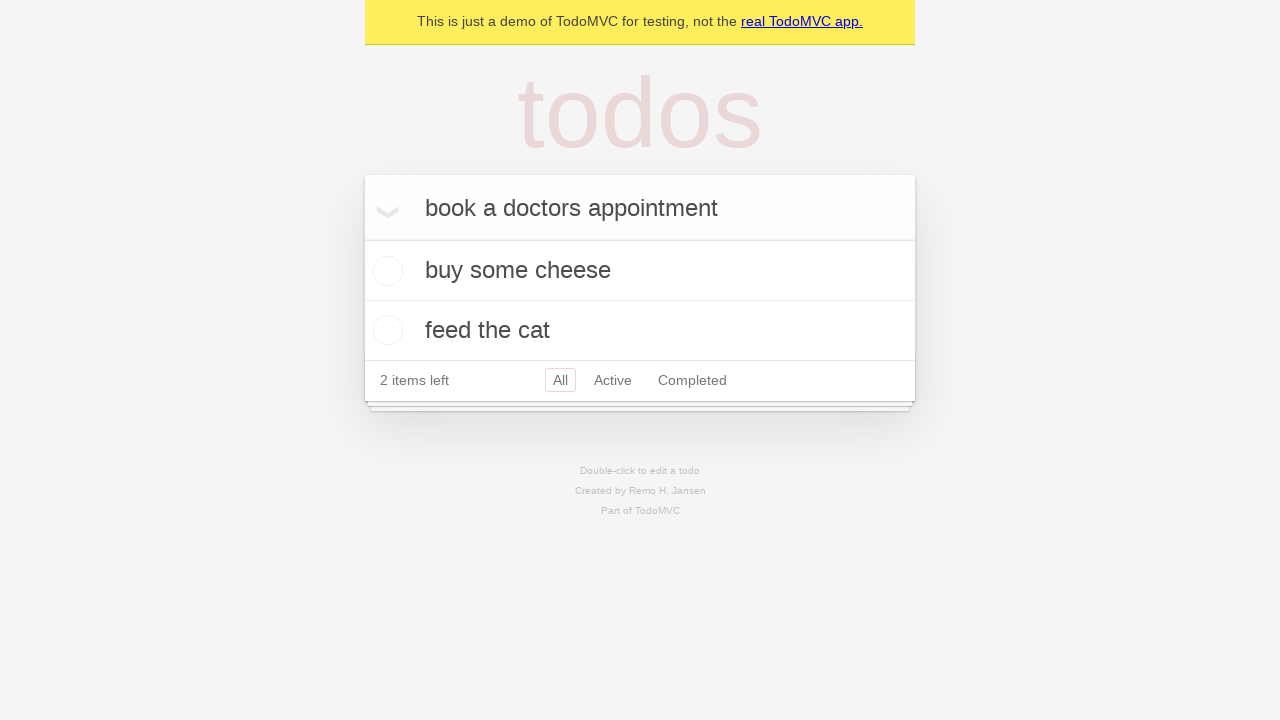

Pressed Enter to add 'book a doctors appointment' to todo list on internal:attr=[placeholder="What needs to be done?"i]
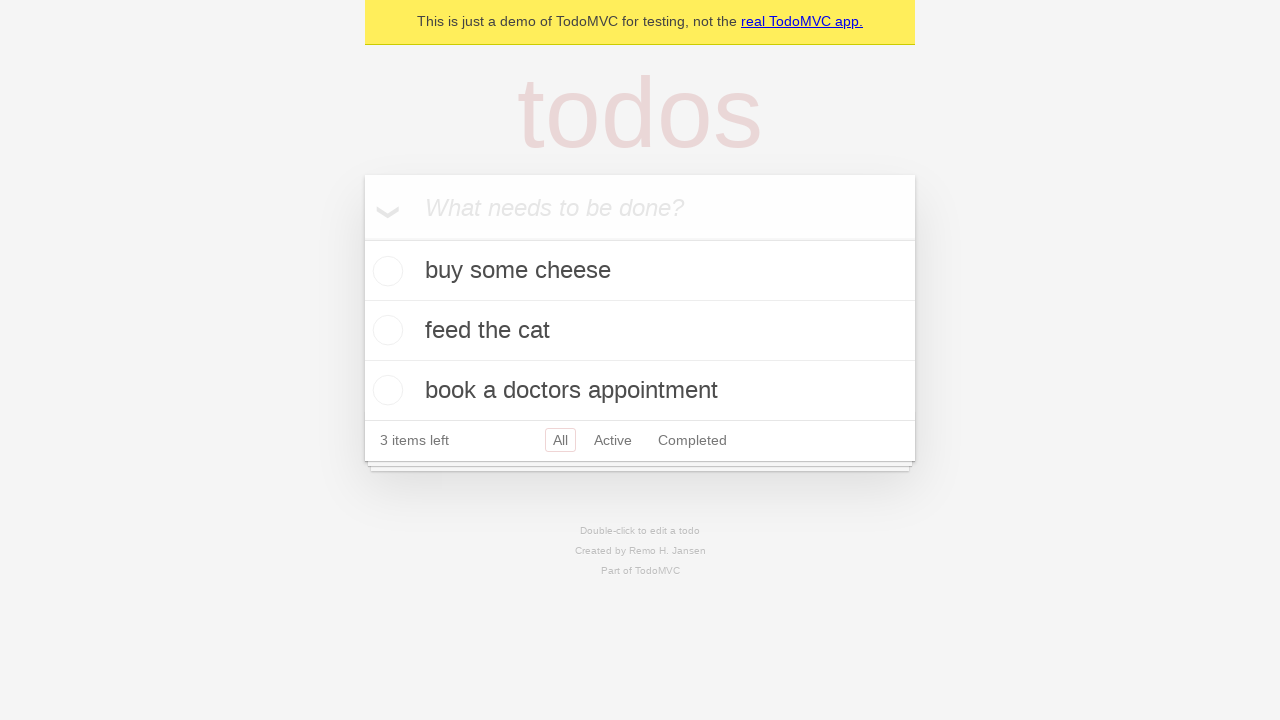

All three todo items have been added and are visible
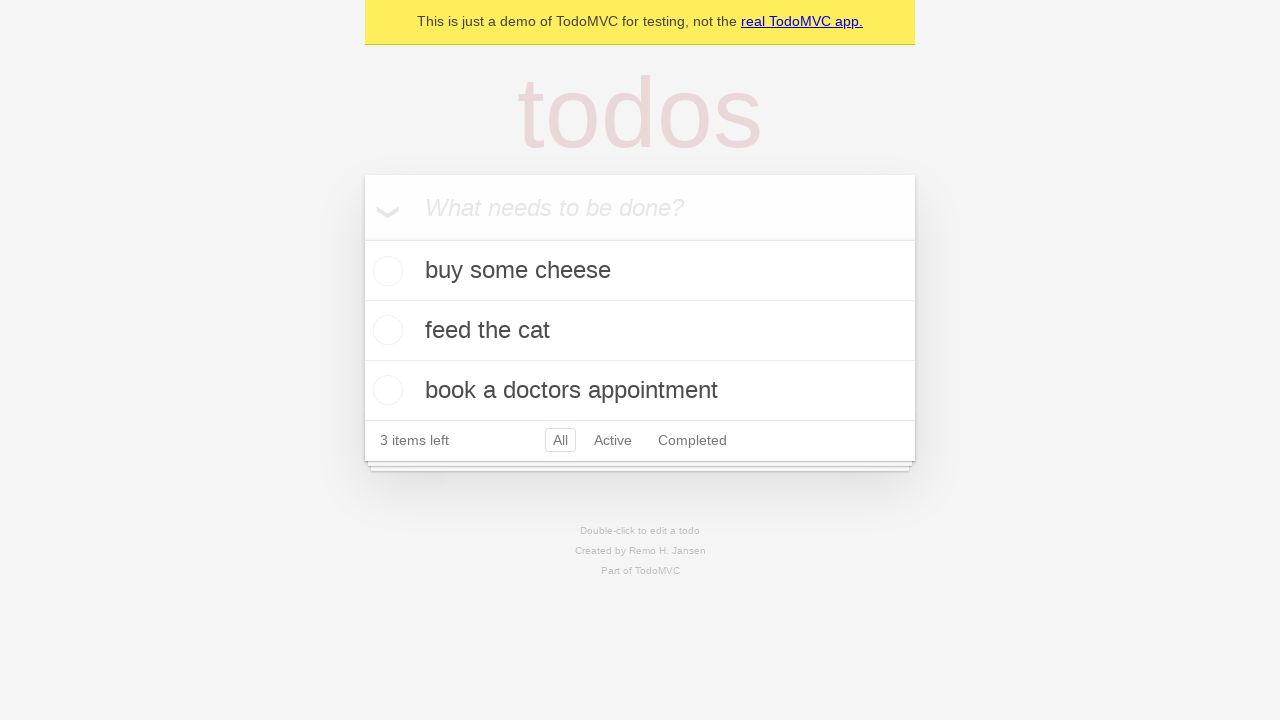

Checked the second todo item (feed the cat) as completed at (385, 330) on internal:testid=[data-testid="todo-item"s] >> nth=1 >> internal:role=checkbox
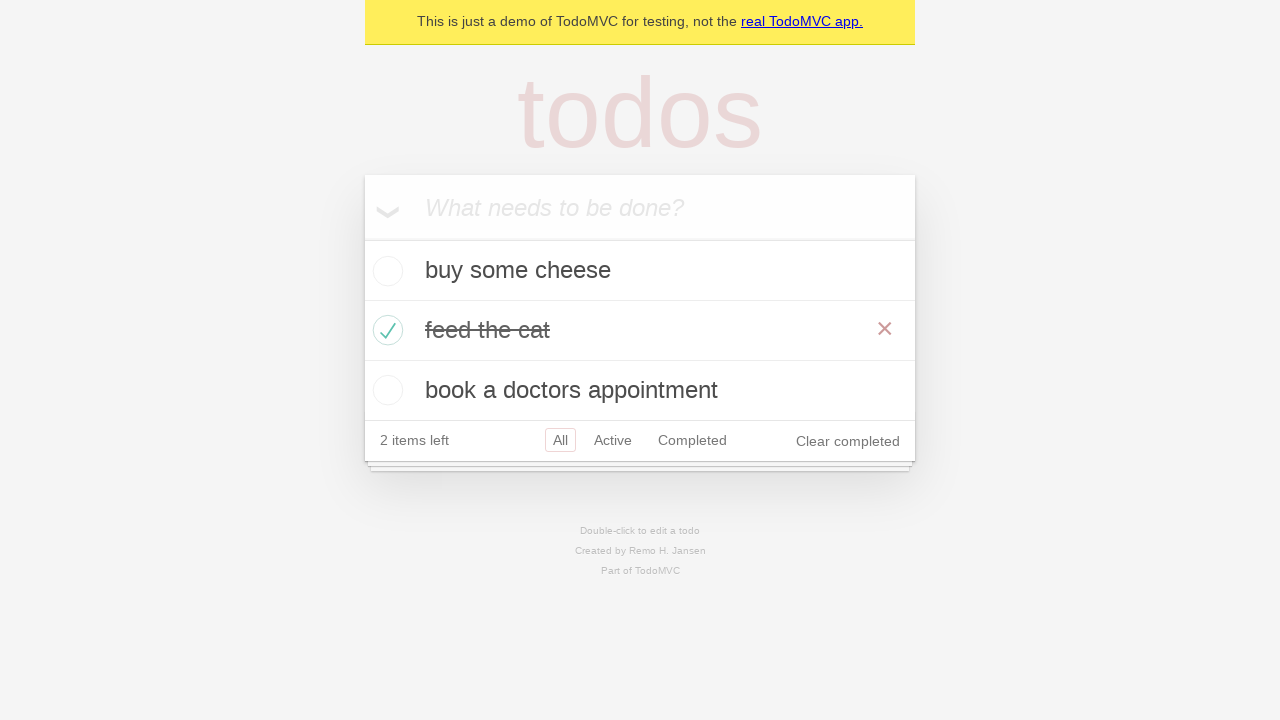

Clicked Active filter to display only non-completed items at (613, 440) on internal:role=link[name="Active"i]
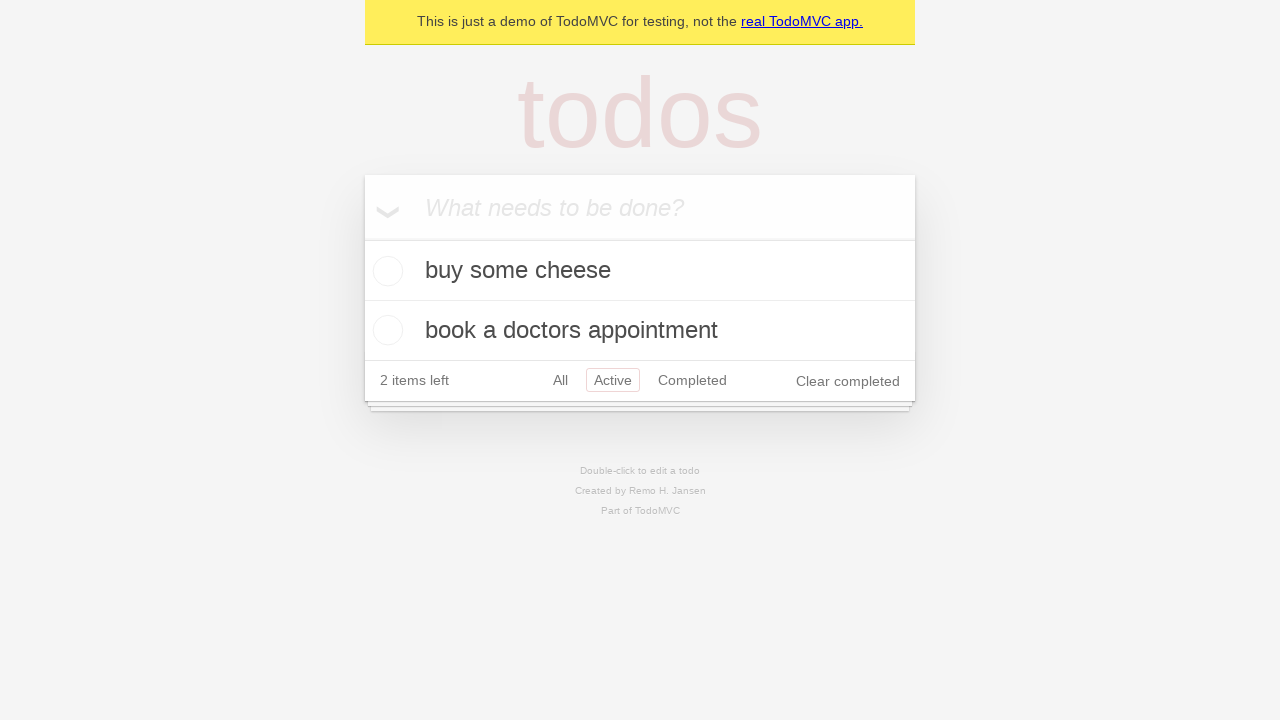

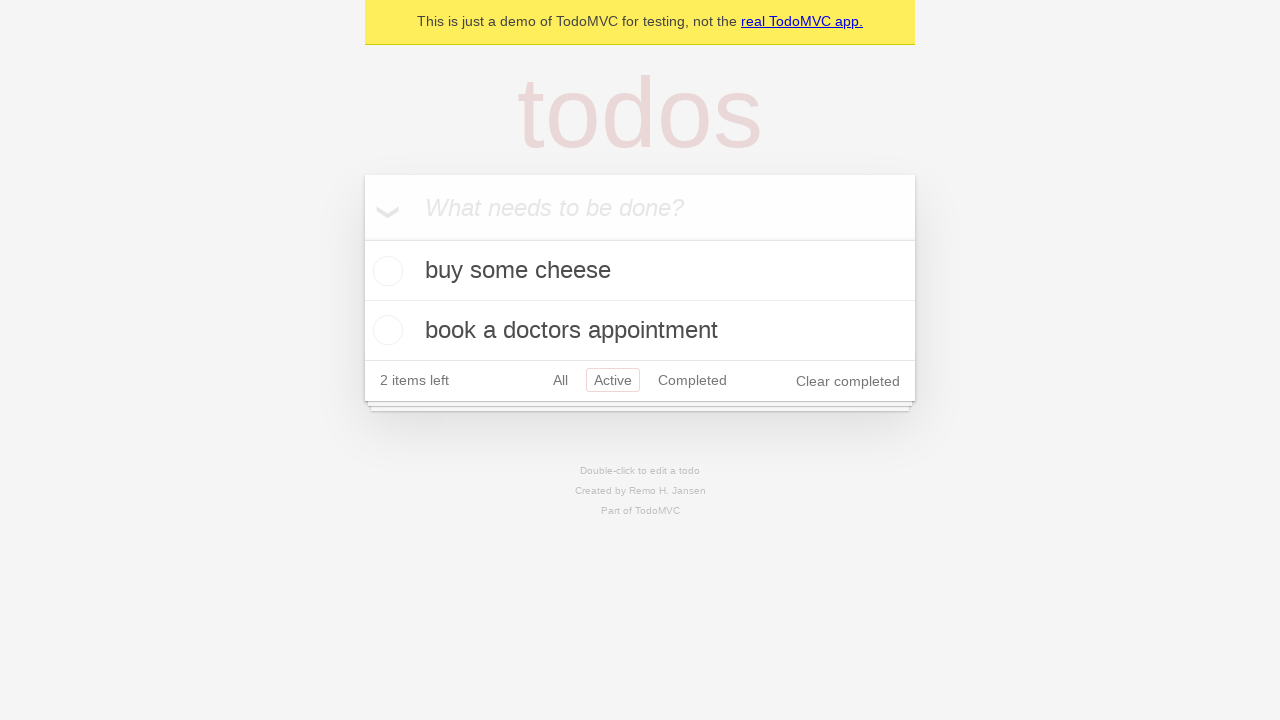